Tests text comparison functionality by entering text in the first textarea, then using keyboard shortcuts to select all, copy, tab to the second textarea, and paste the text.

Starting URL: https://text-compare.com

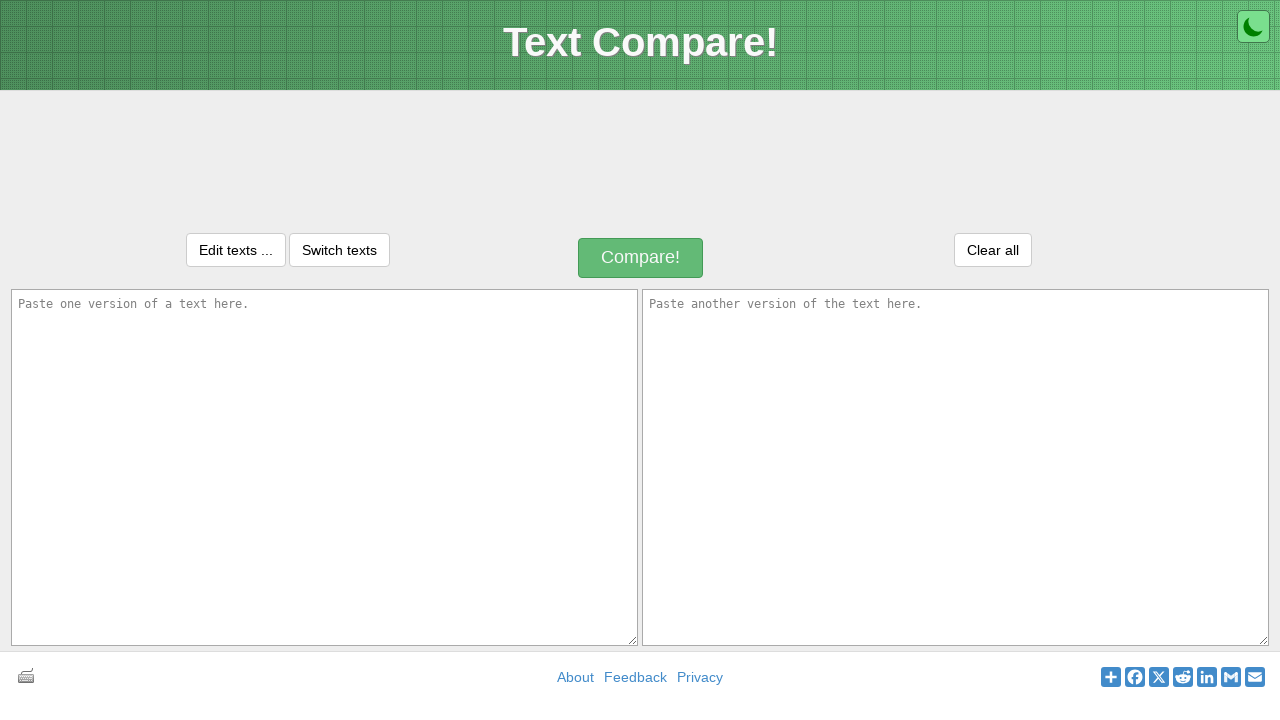

Filled first textarea with 'Dummy text' on textarea#inputText1
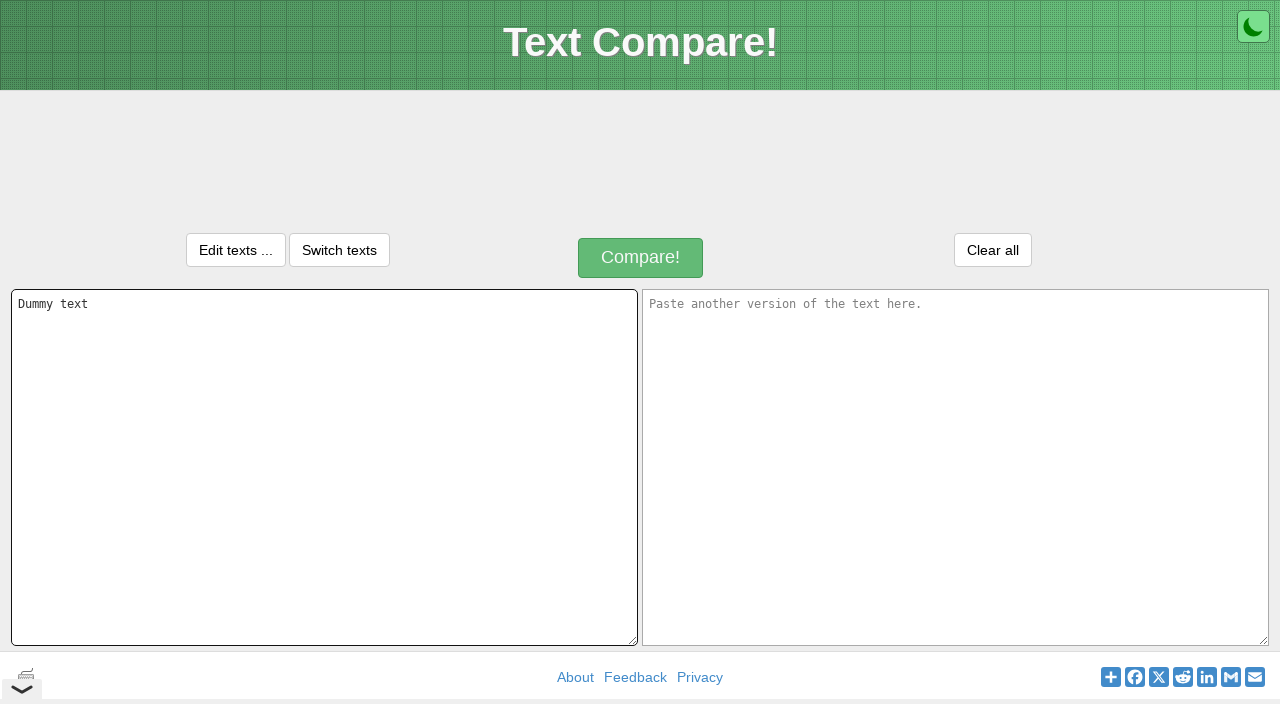

Clicked on first textarea to ensure focus at (324, 467) on textarea#inputText1
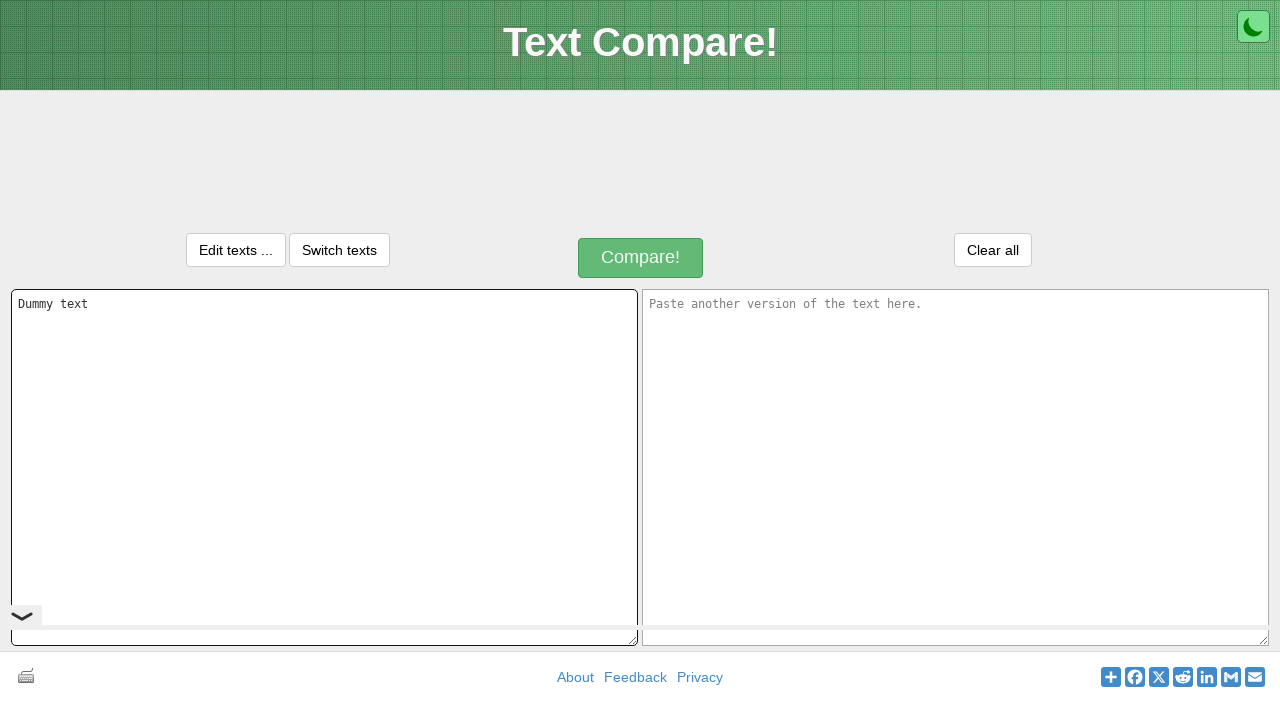

Selected all text in first textarea using Ctrl+A
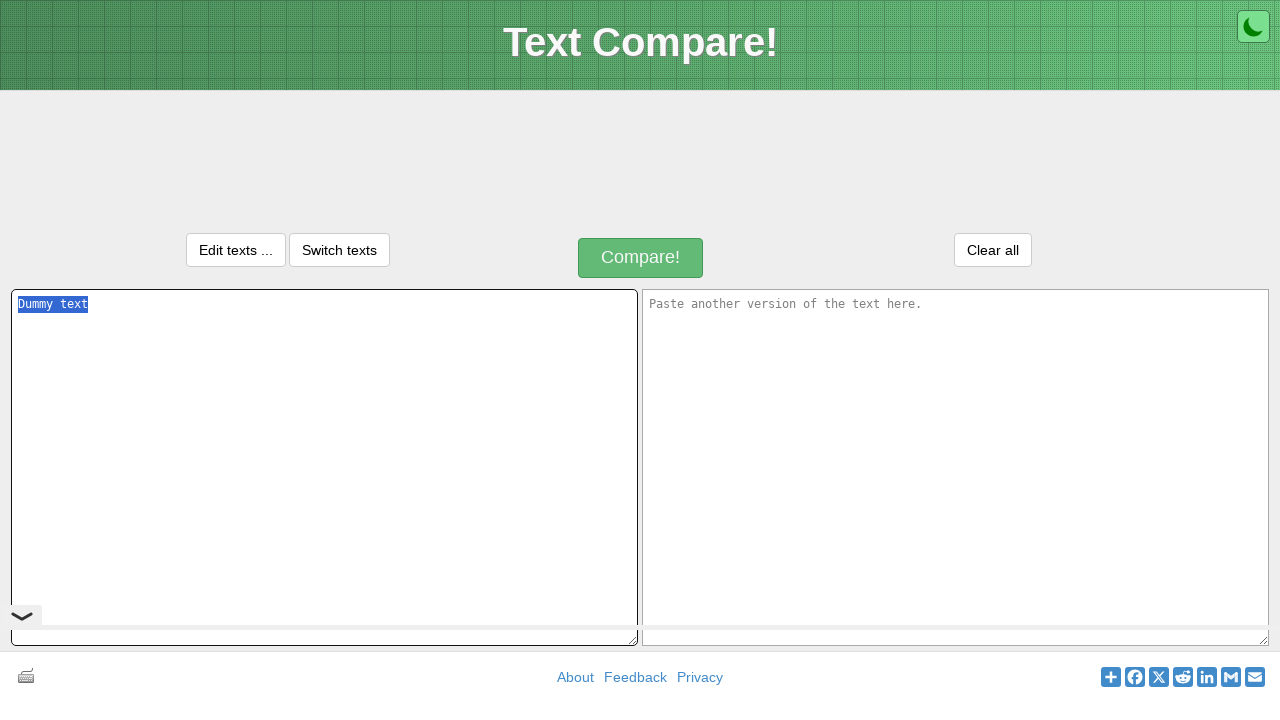

Copied selected text using Ctrl+C
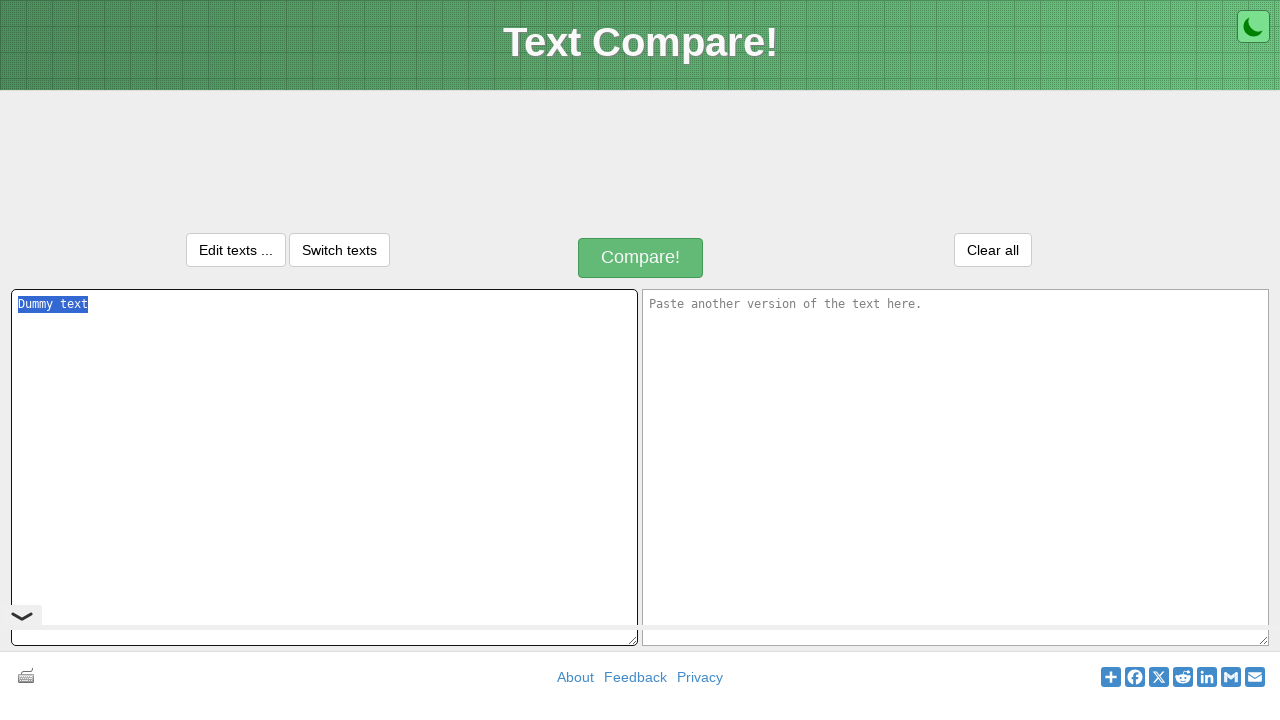

Tabbed to second textarea
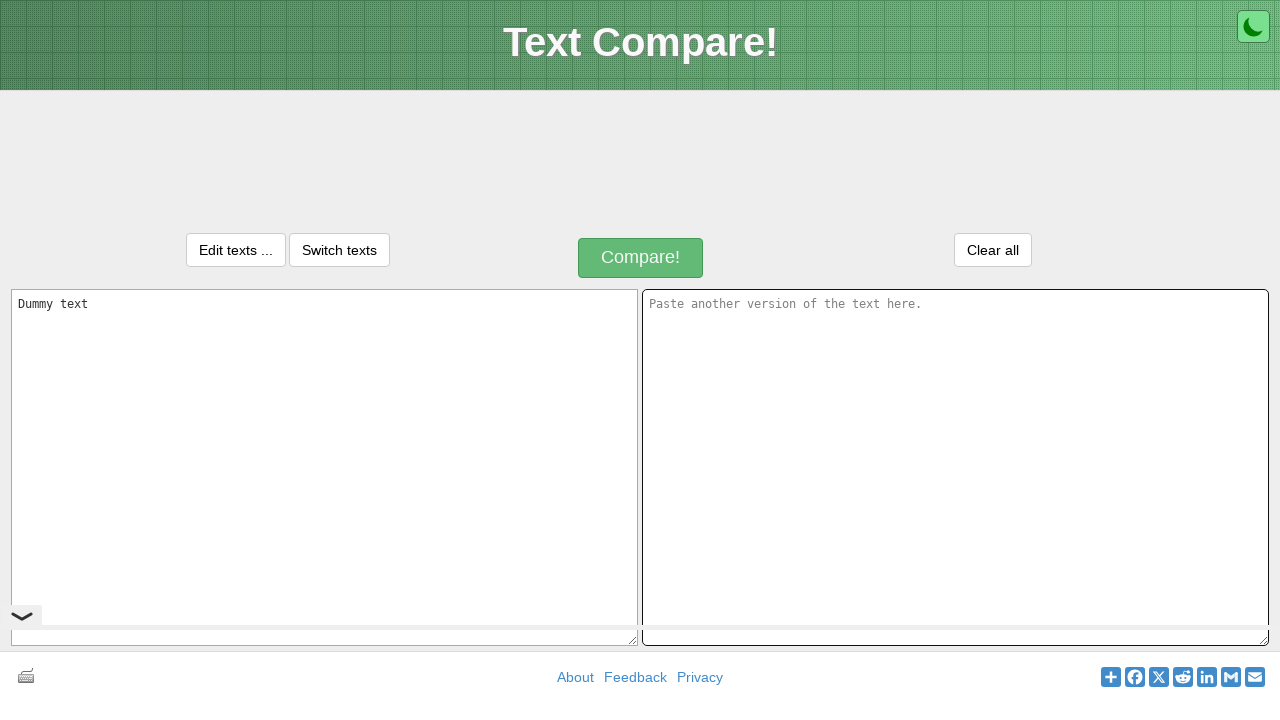

Pasted copied text into second textarea using Ctrl+V
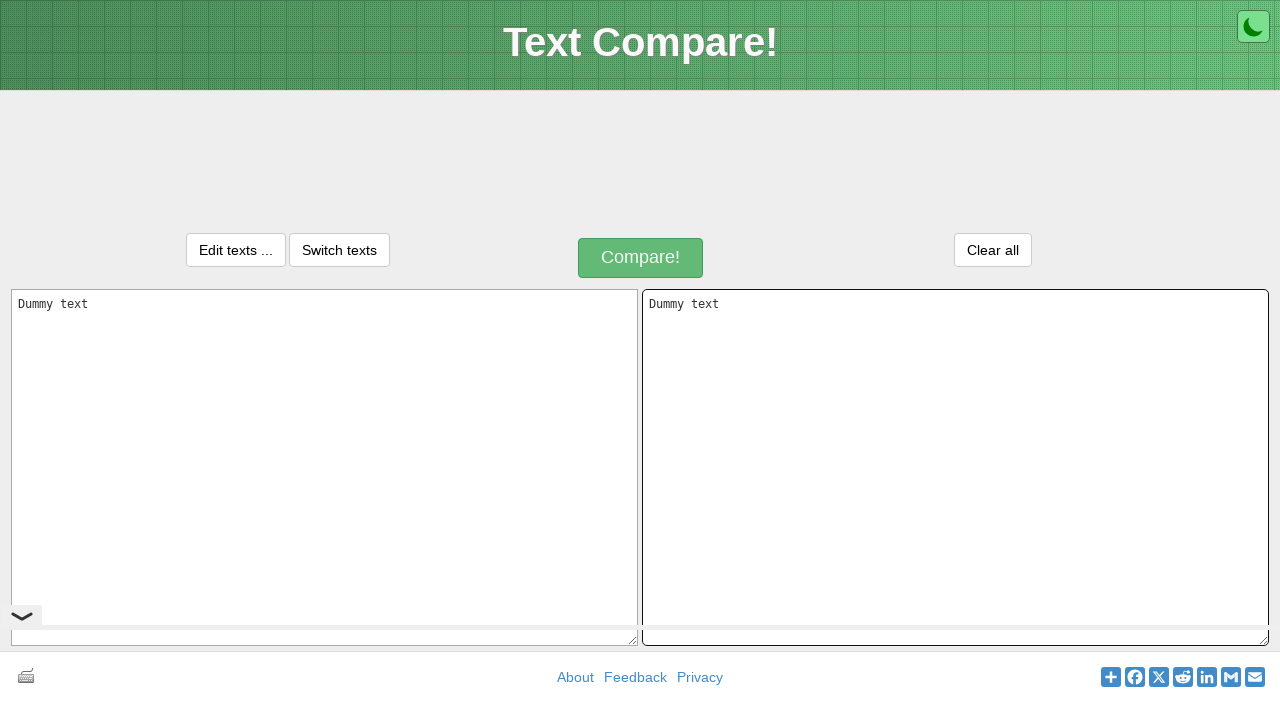

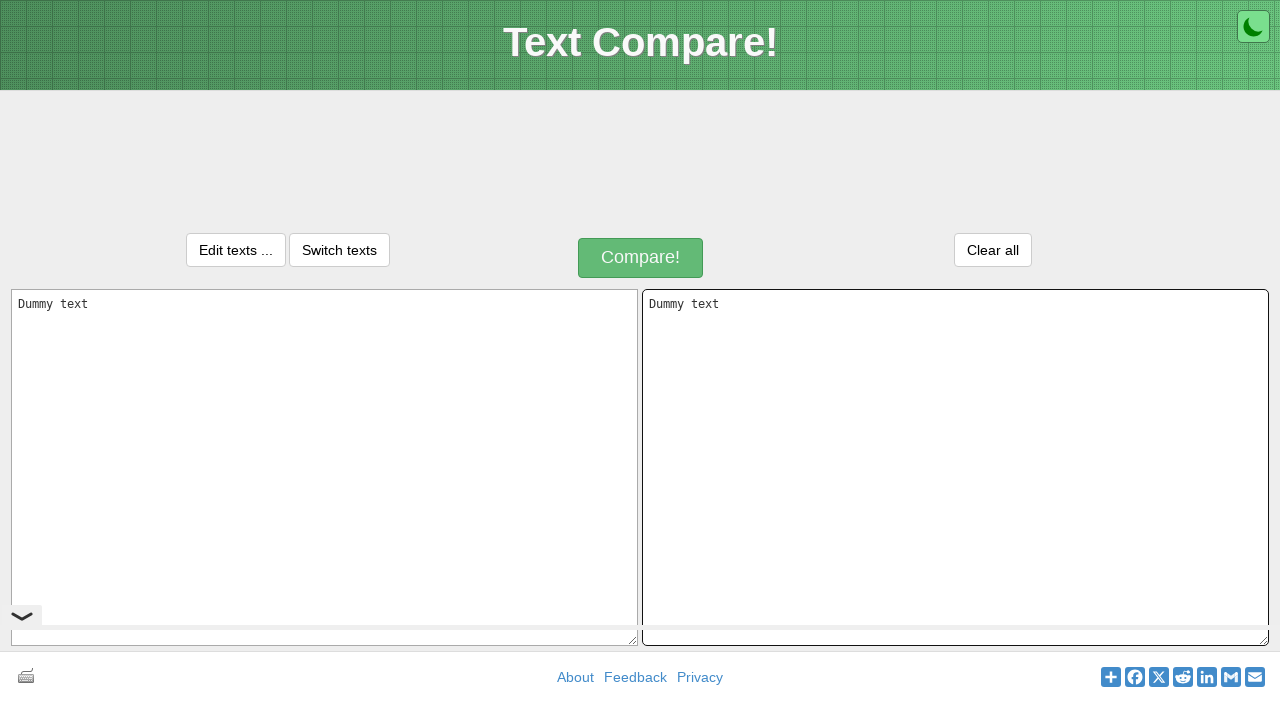